Tests dynamic element visibility by clicking a reveal button, waiting for an element to become visible, and then typing text into the revealed input field.

Starting URL: https://www.selenium.dev/selenium/web/dynamic.html

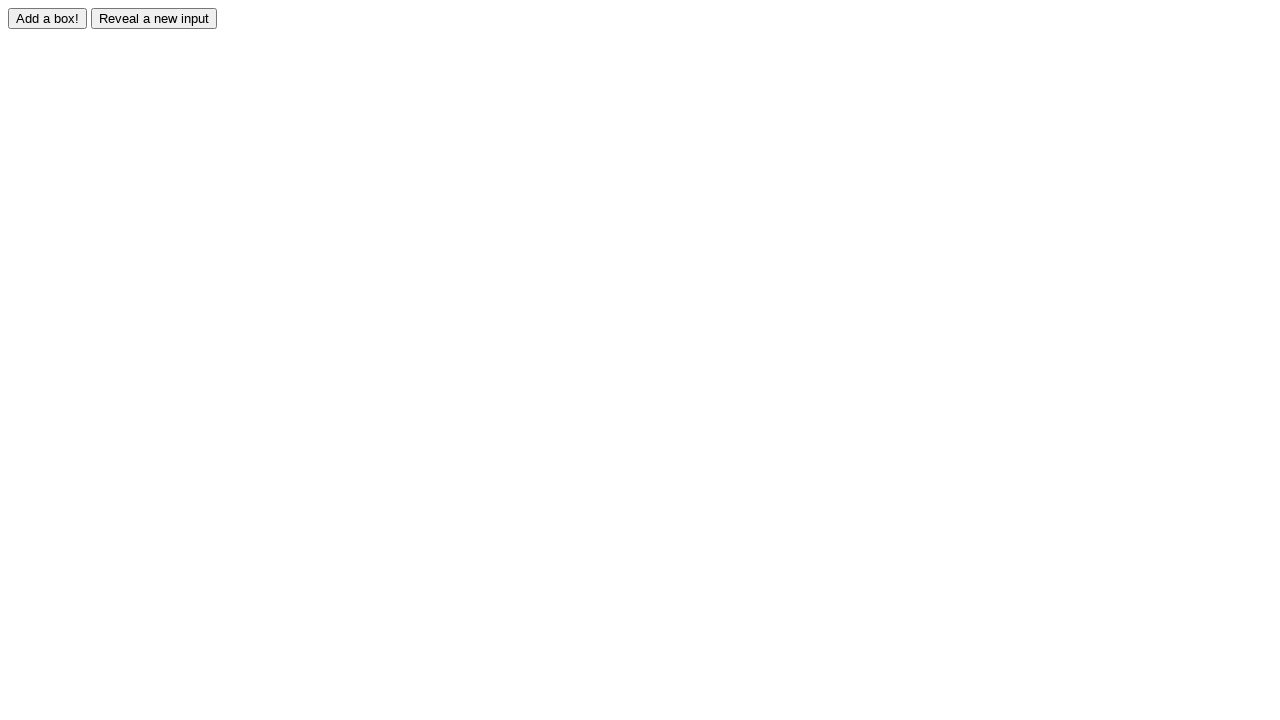

Navigated to dynamic element test page
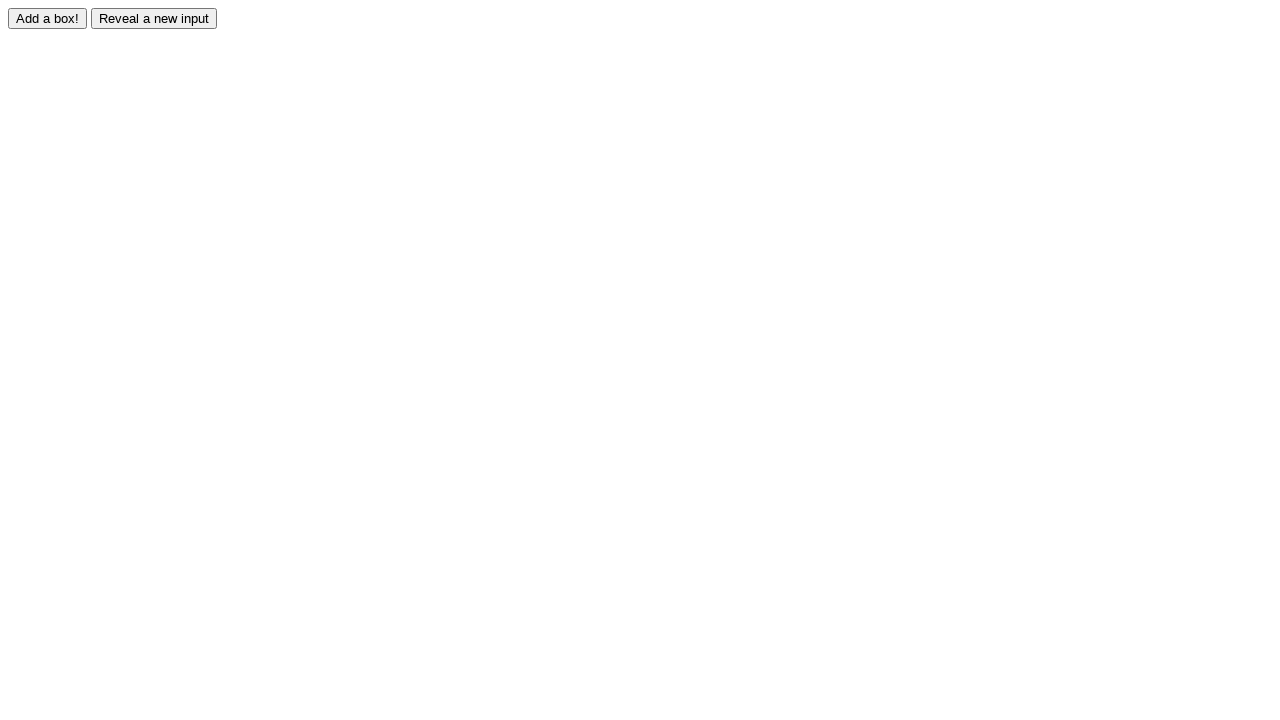

Clicked reveal button to trigger dynamic element appearance at (154, 18) on #reveal
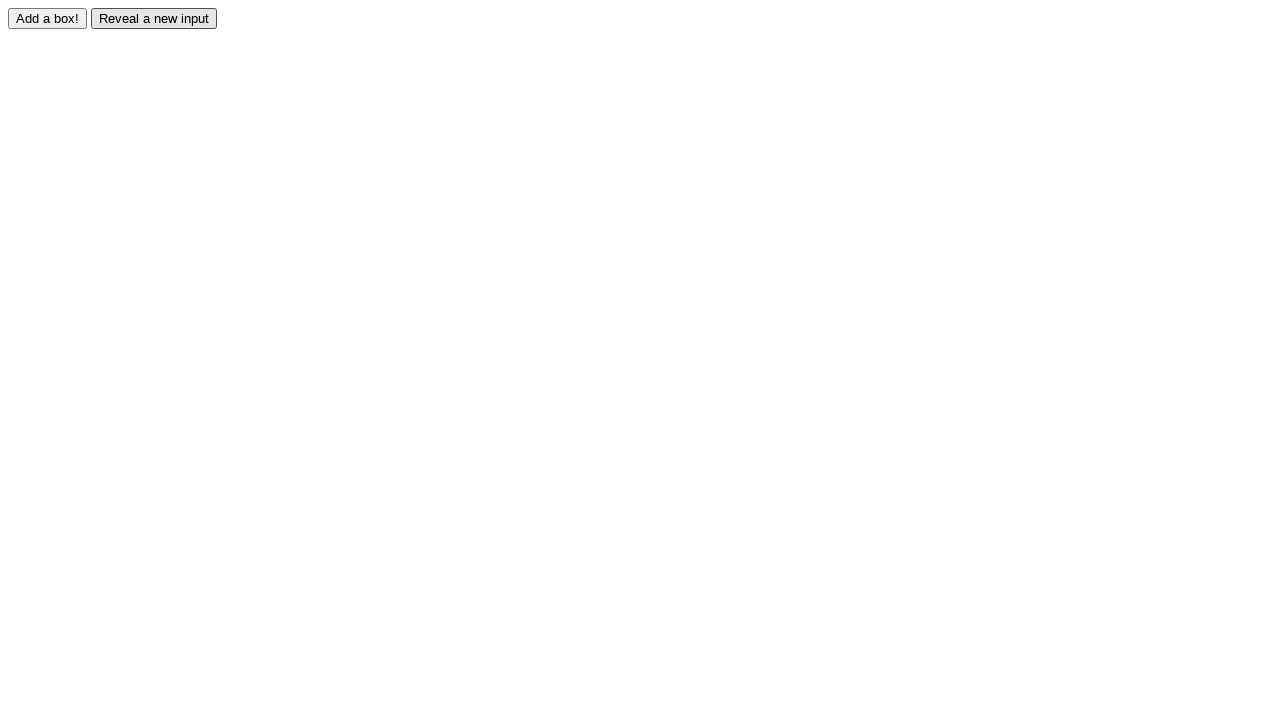

Waited for revealed element to become visible
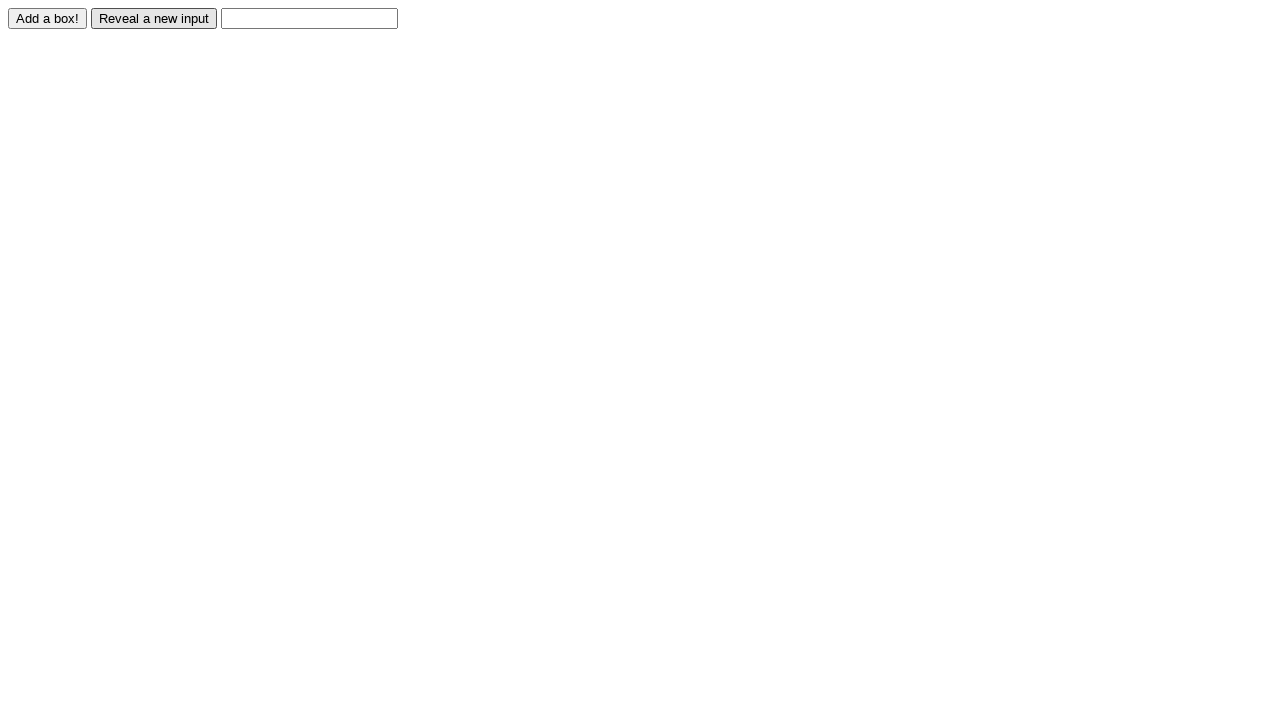

Typed 'Hello World' into the revealed input field on #revealed
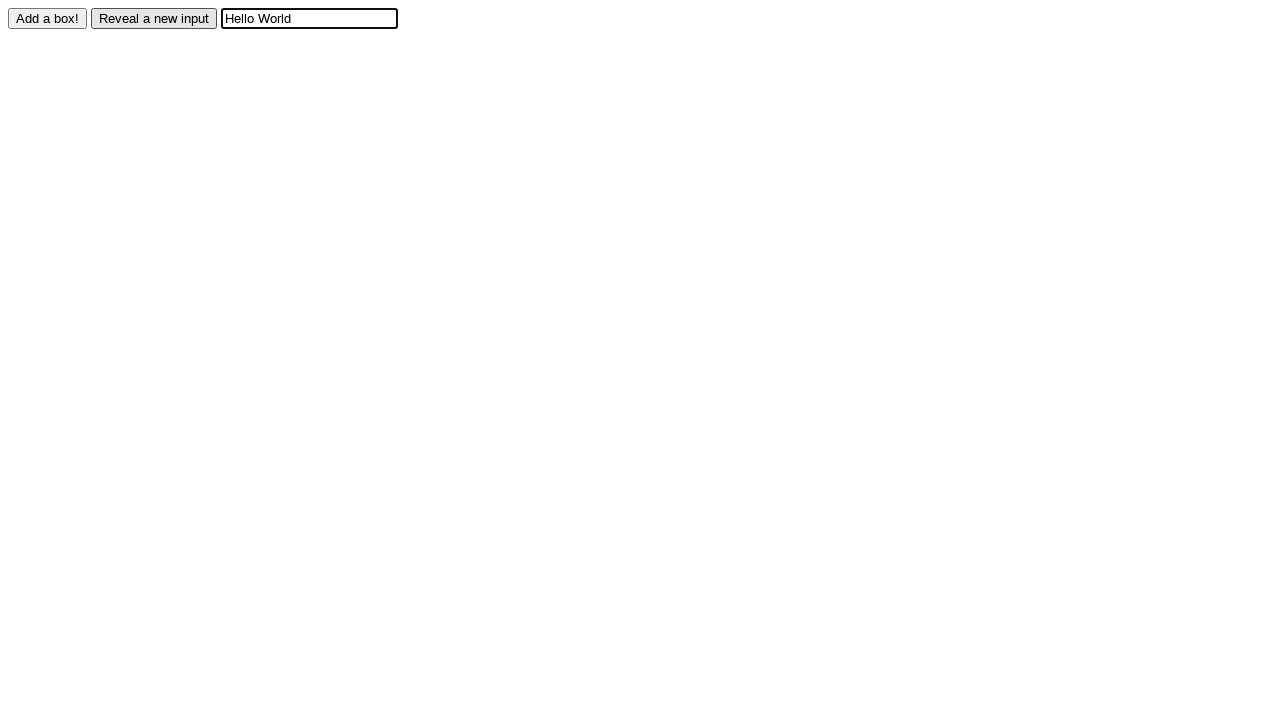

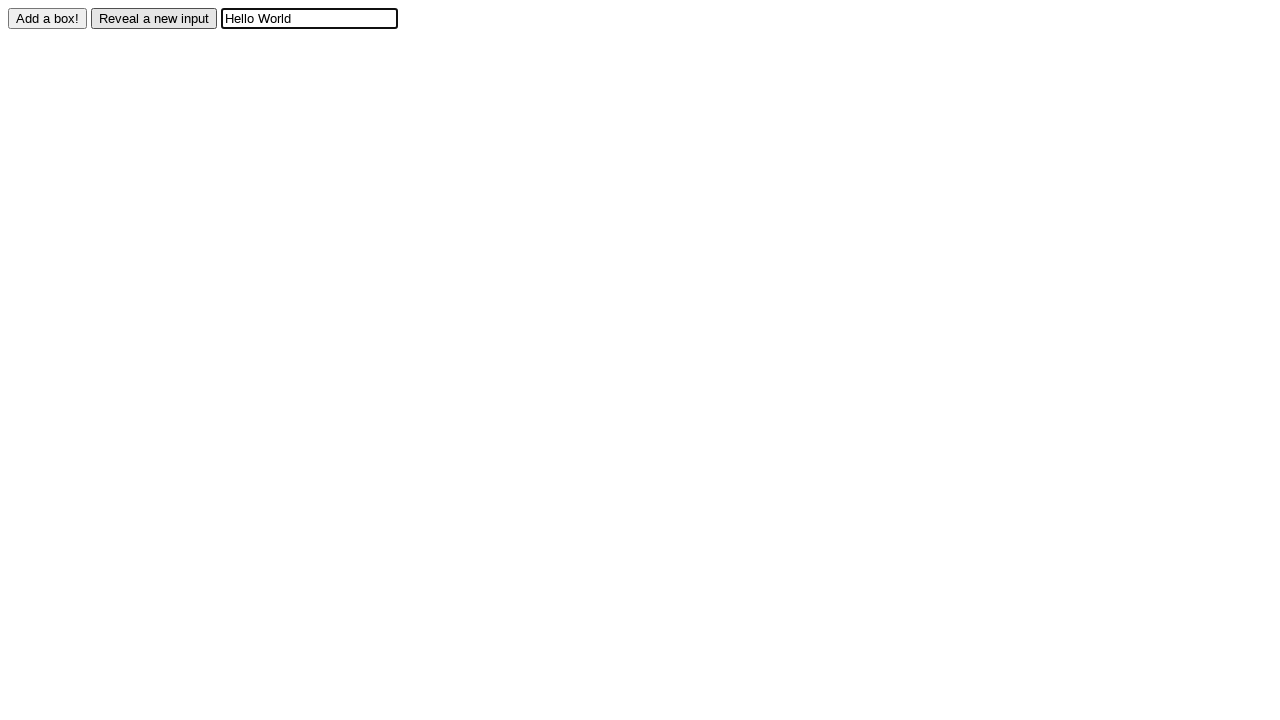